Tests JavaScript alert handling by filling a name field, triggering an alert, accepting it, then triggering a confirm dialog and accepting it

Starting URL: https://rahulshettyacademy.com/AutomationPractice/

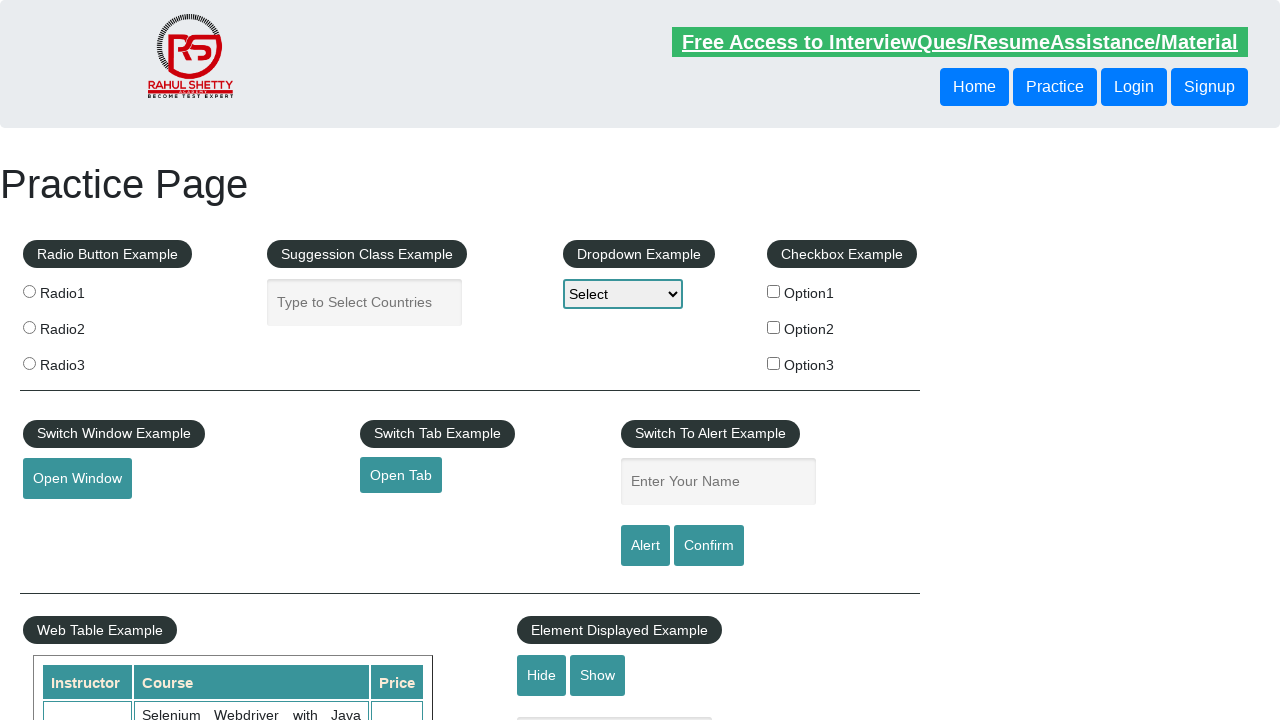

Filled name field with 'Ashutosh' on input[name='enter-name']
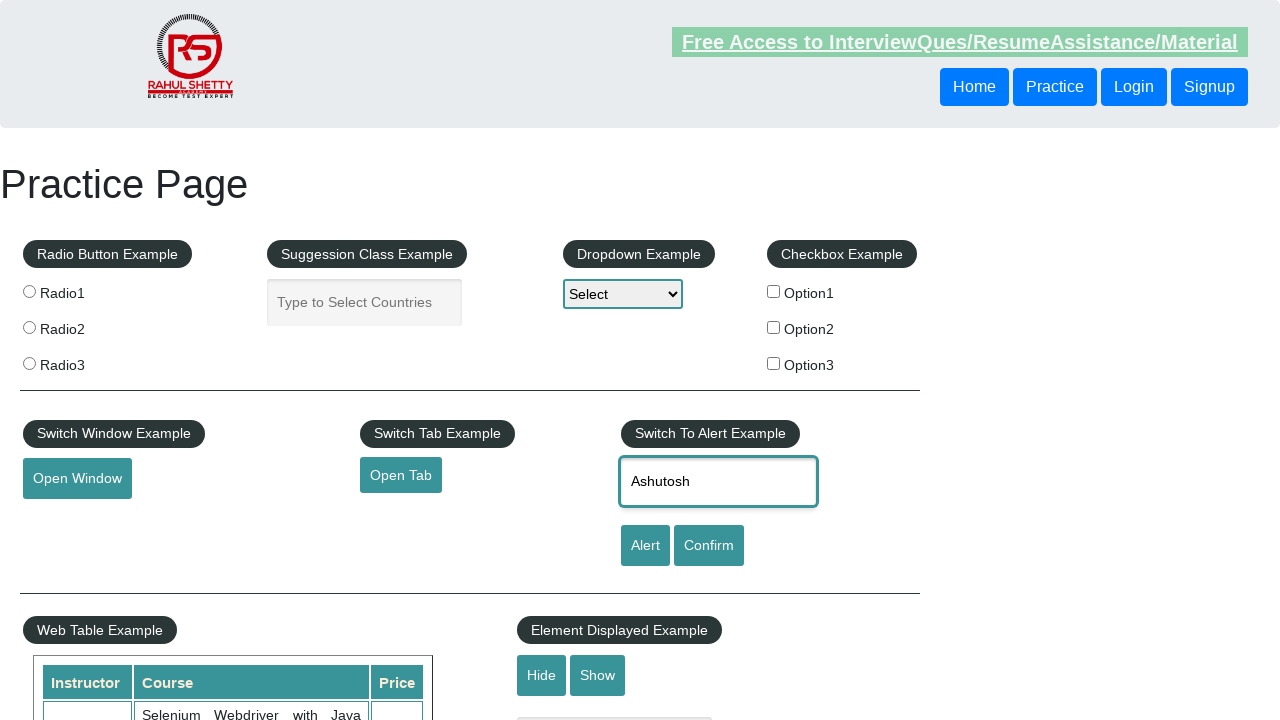

Clicked alert button to trigger JavaScript alert at (645, 546) on #alertbtn
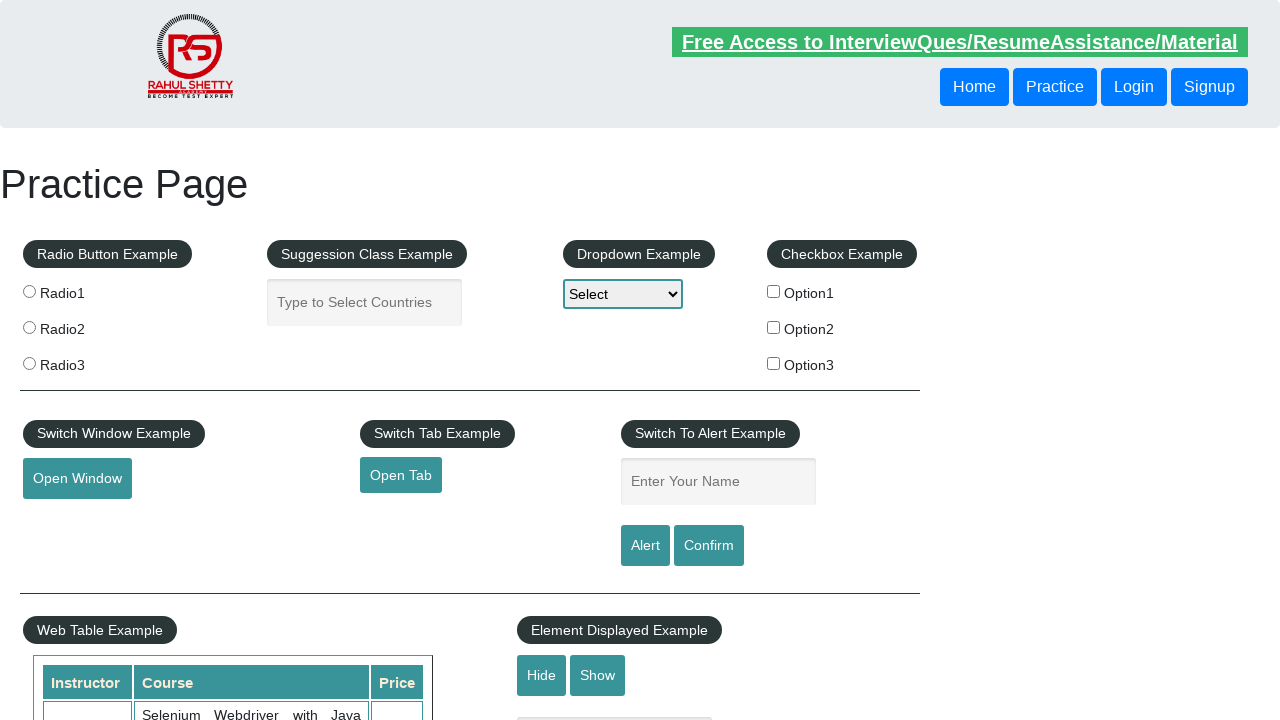

Set up dialog handler to accept alerts and confirms
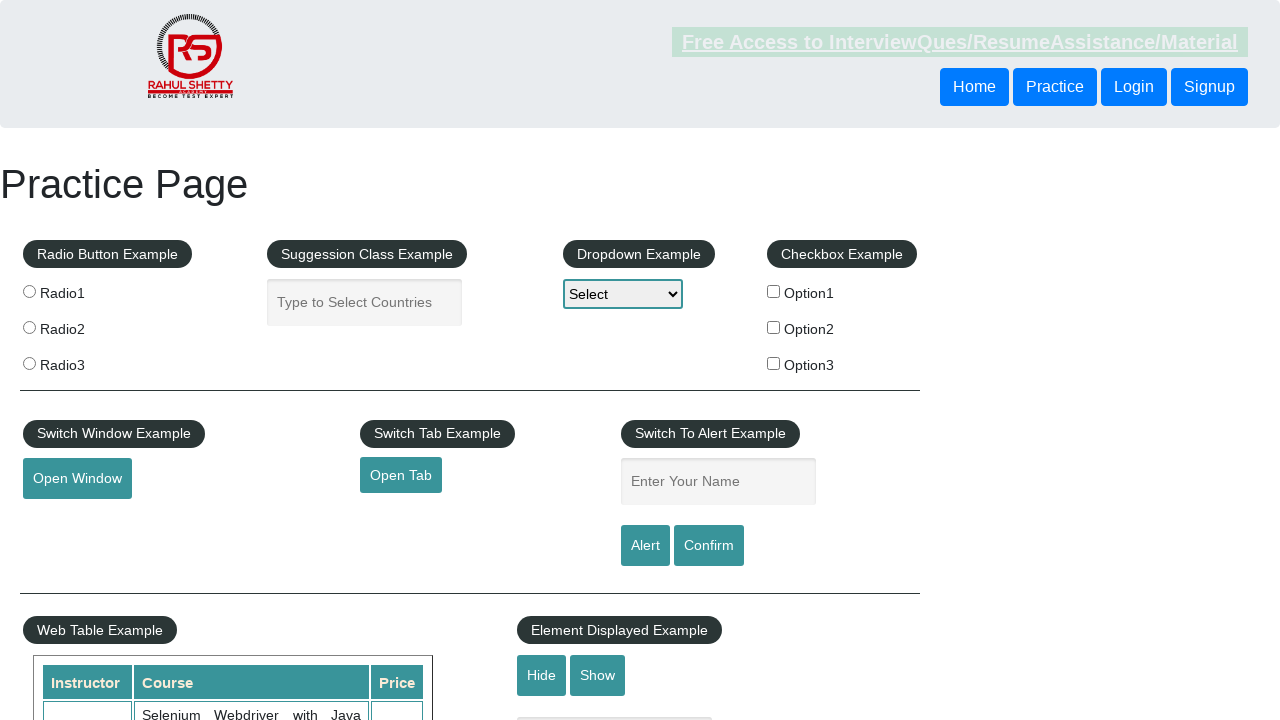

Clicked confirm button to trigger confirm dialog at (709, 546) on #confirmbtn
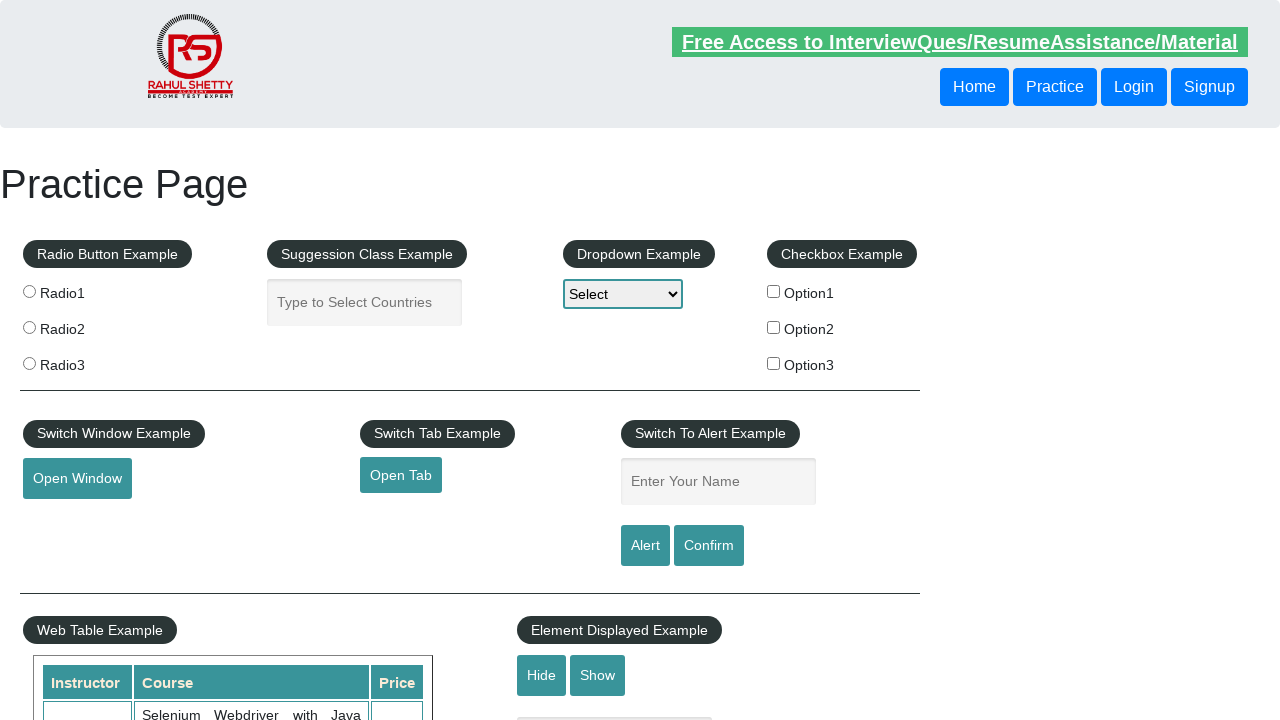

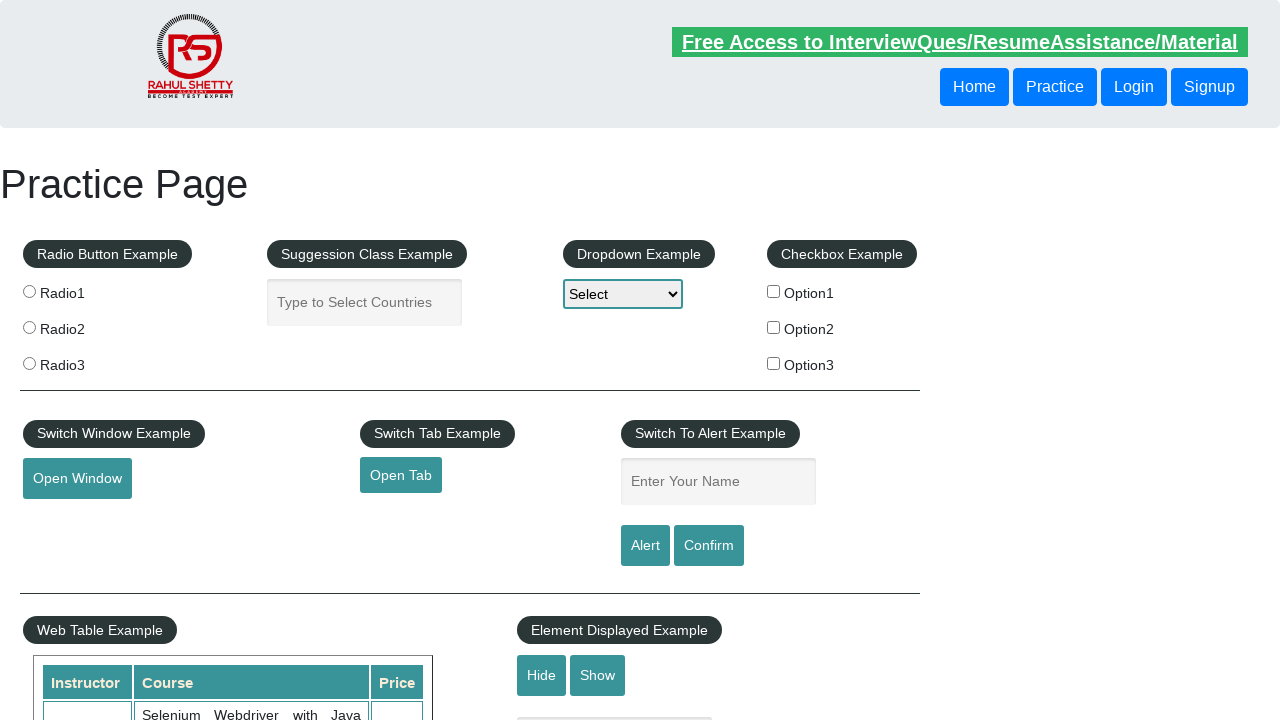